Tests navigation through "Все потоки" (All streams) to "Авторы" (Authors) section and verifies that "Статистика" (Statistics) is displayed.

Starting URL: https://www.habr.com/

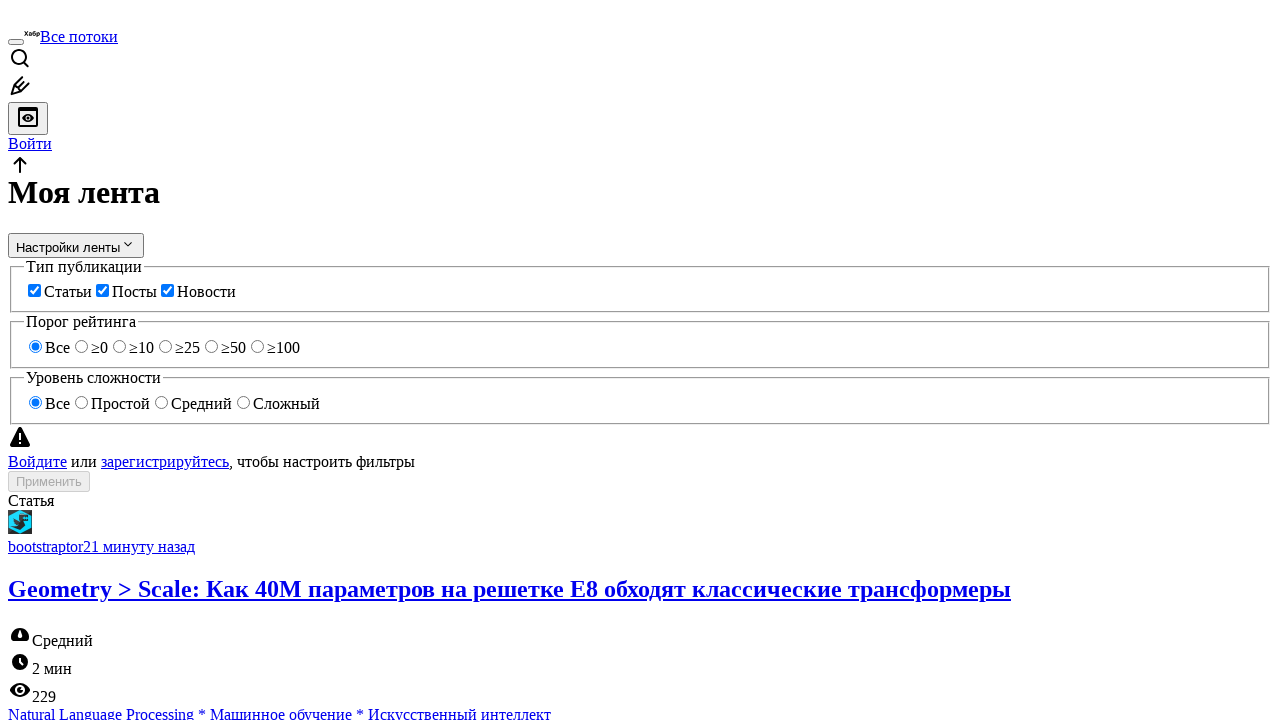

Clicked on 'Все потоки' (All streams) link at (79, 36) on xpath=//*[contains(text(),'Все потоки')]
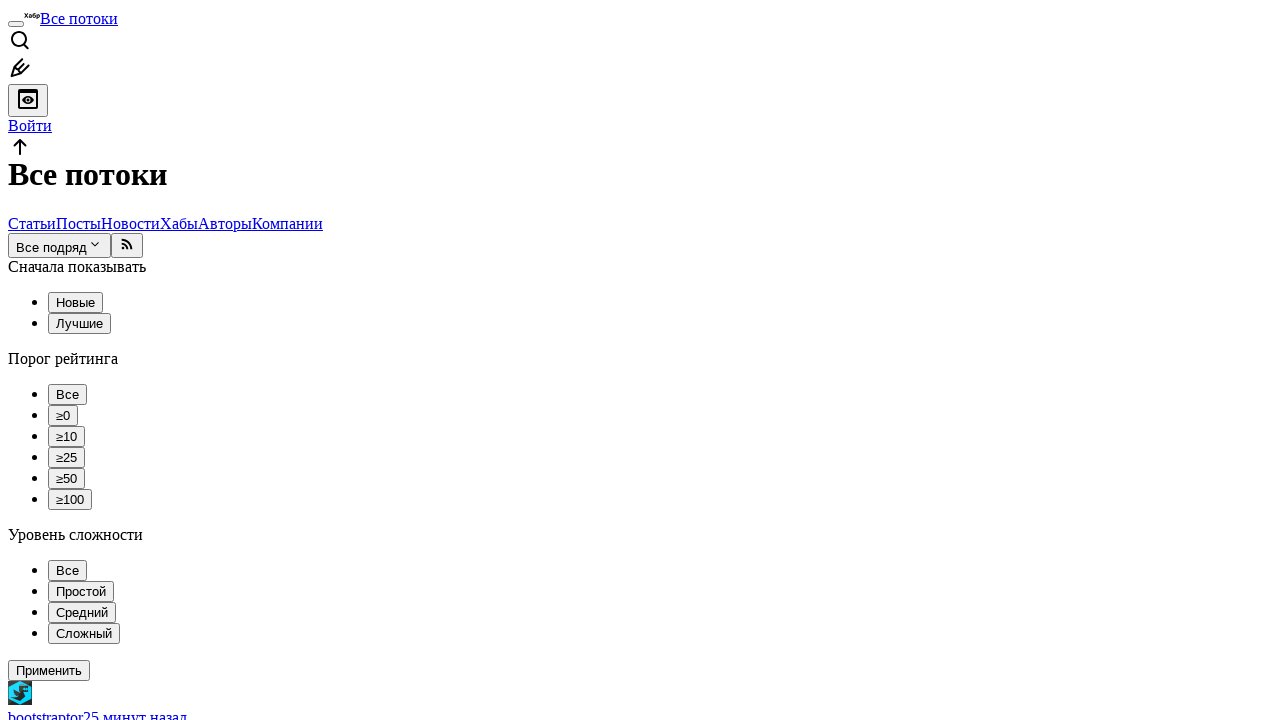

Clicked on 'Авторы' (Authors) link at (225, 223) on xpath=//span/a[contains(text(), 'Авторы')]
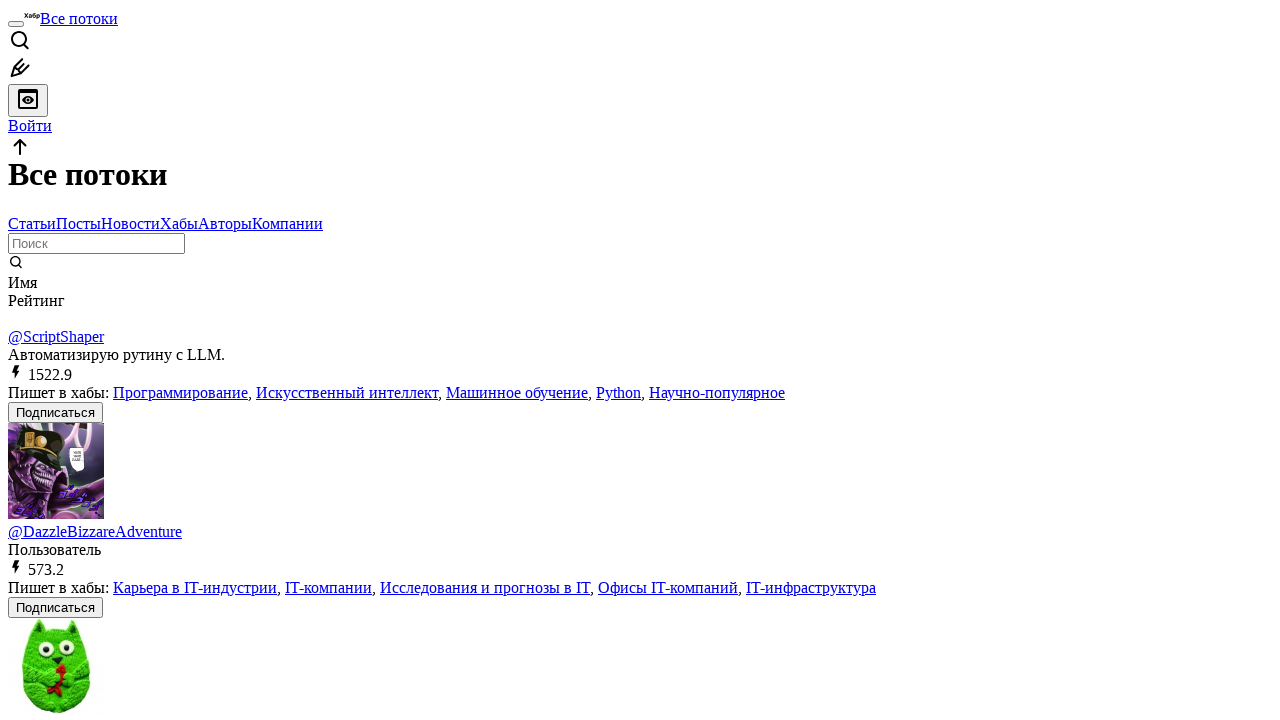

Verified that 'Статистика' (Statistics) is displayed
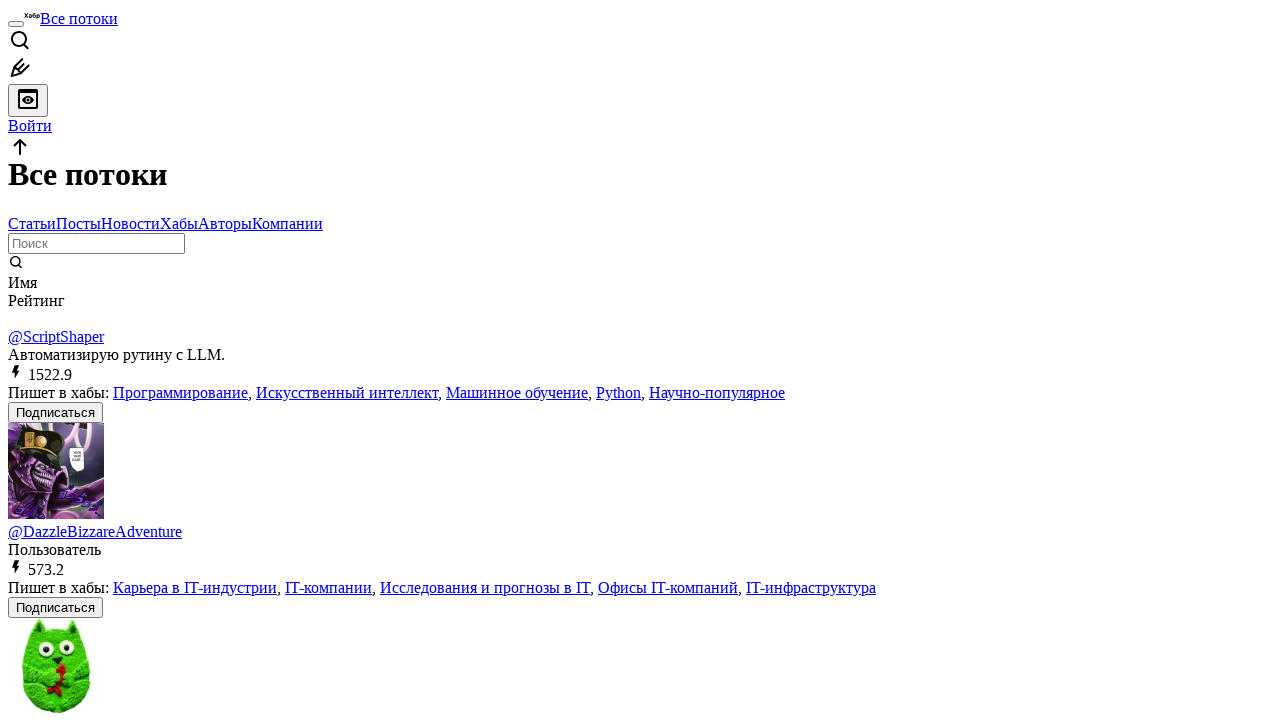

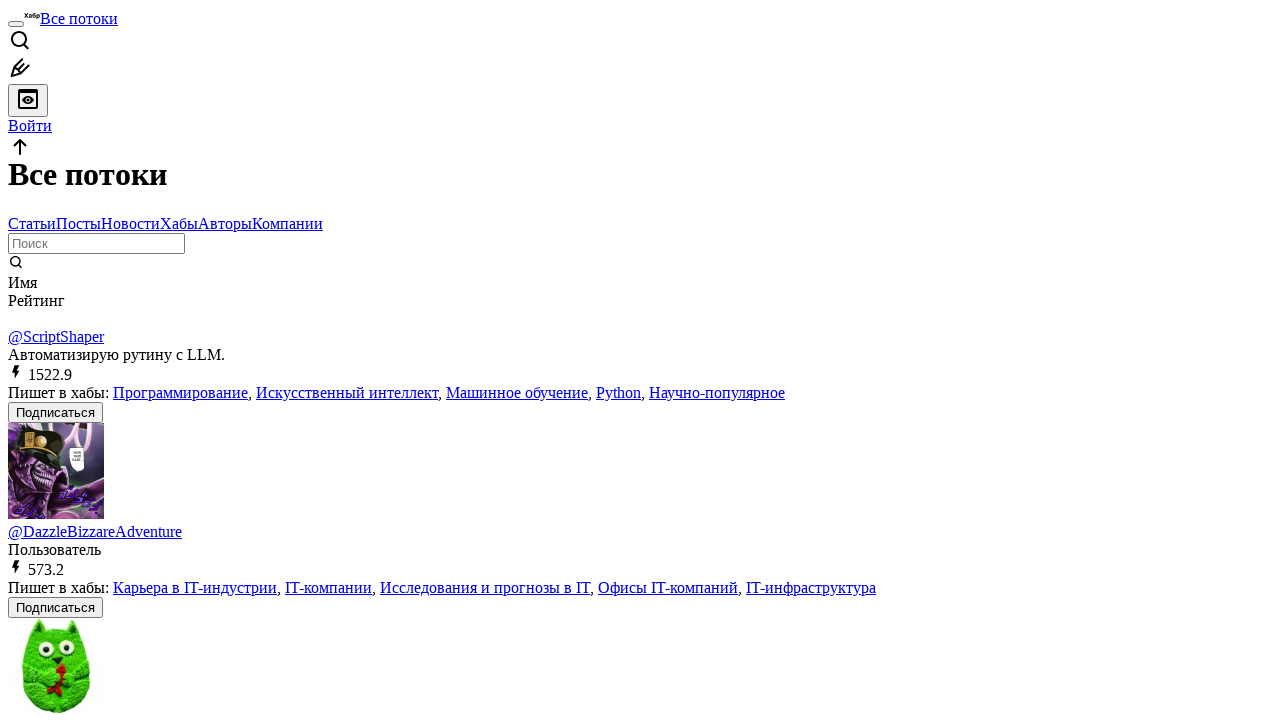